Tests that clicking Clear completed button removes completed items from the list

Starting URL: https://demo.playwright.dev/todomvc

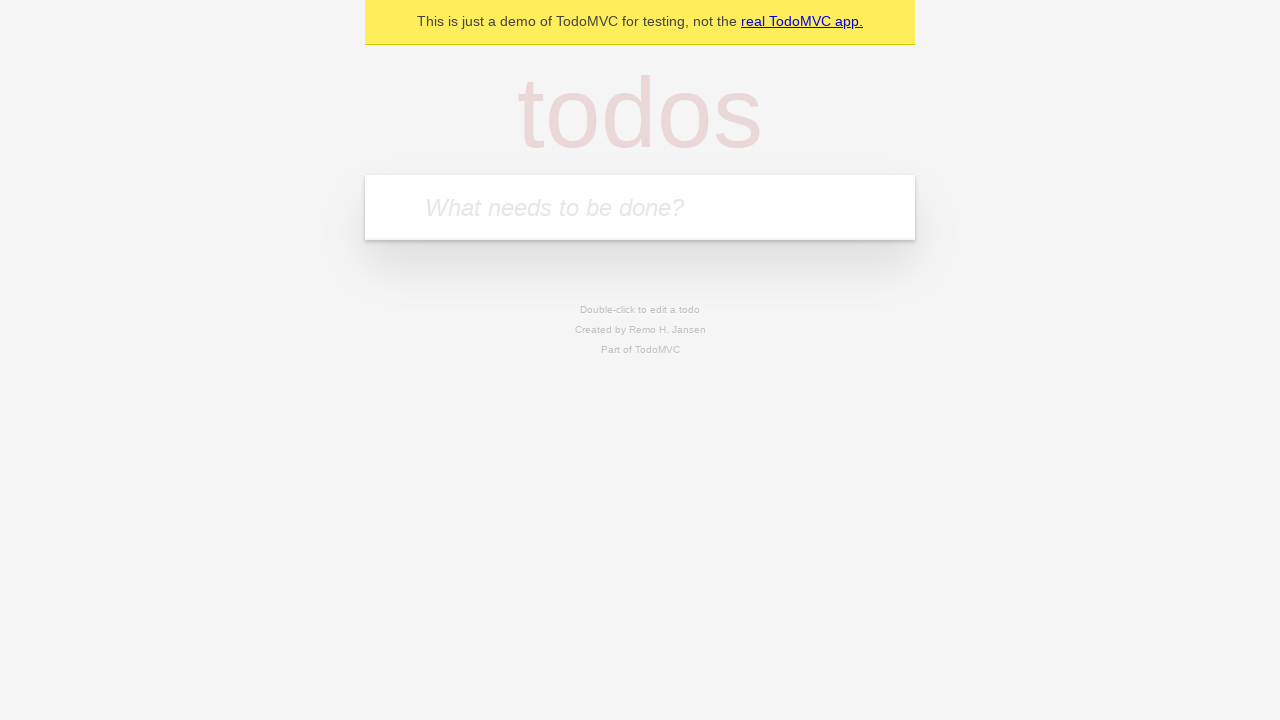

Filled todo input with 'buy some cheese' on internal:attr=[placeholder="What needs to be done?"i]
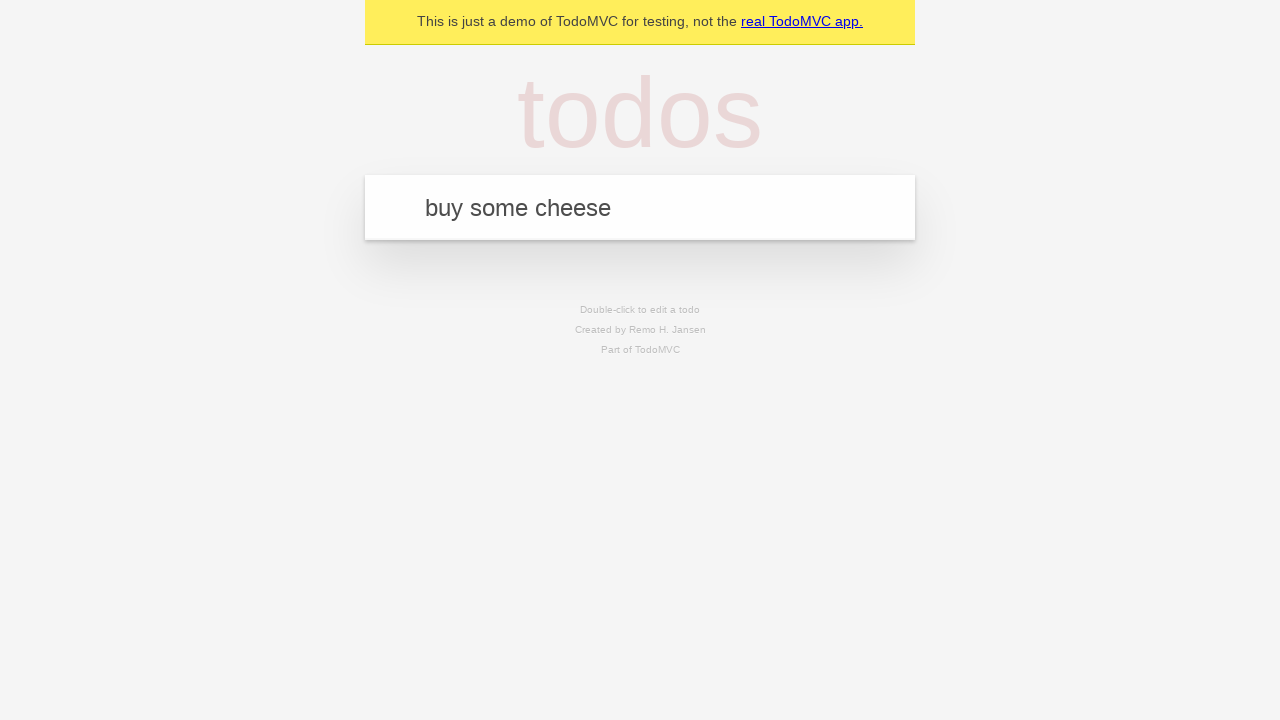

Pressed Enter to add first todo on internal:attr=[placeholder="What needs to be done?"i]
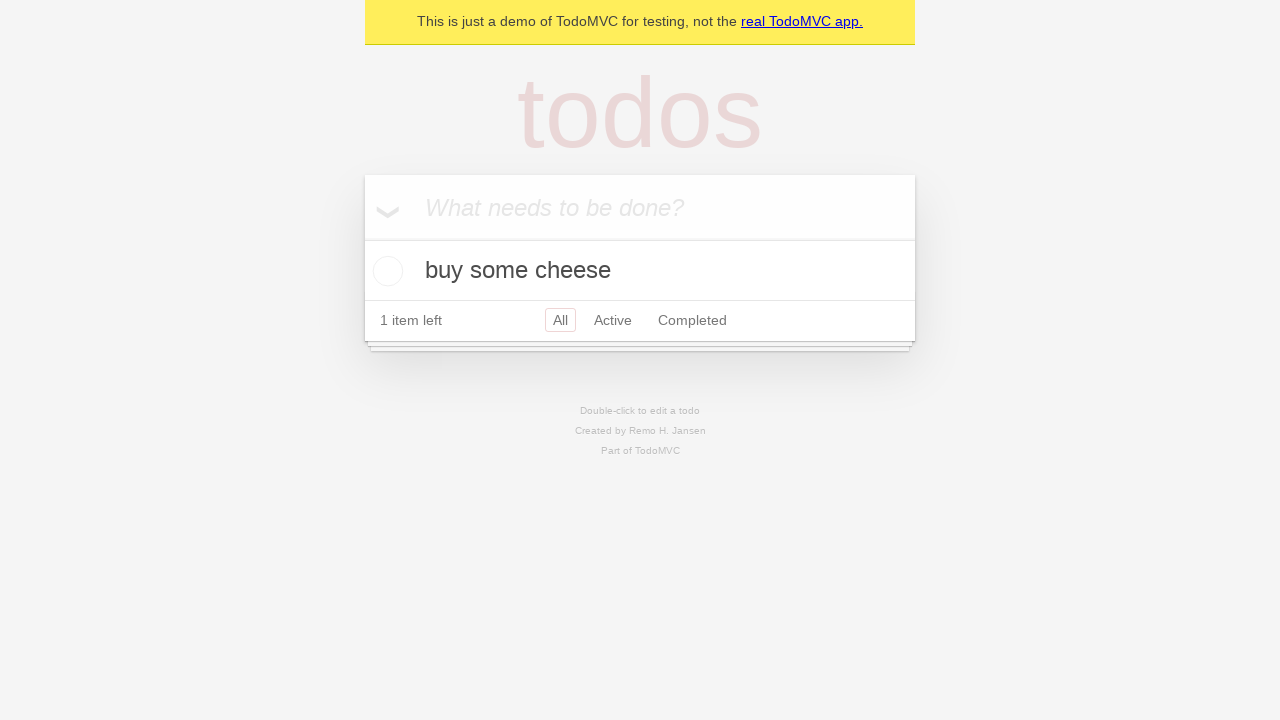

Filled todo input with 'feed the cat' on internal:attr=[placeholder="What needs to be done?"i]
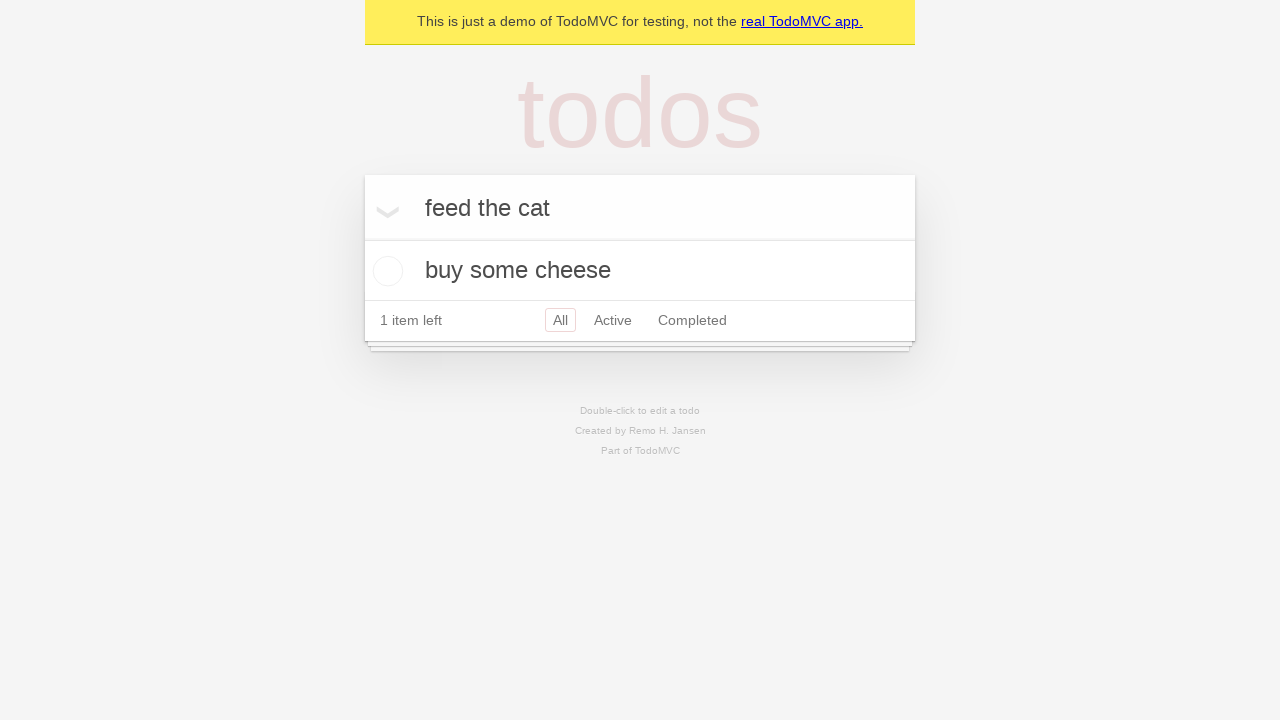

Pressed Enter to add second todo on internal:attr=[placeholder="What needs to be done?"i]
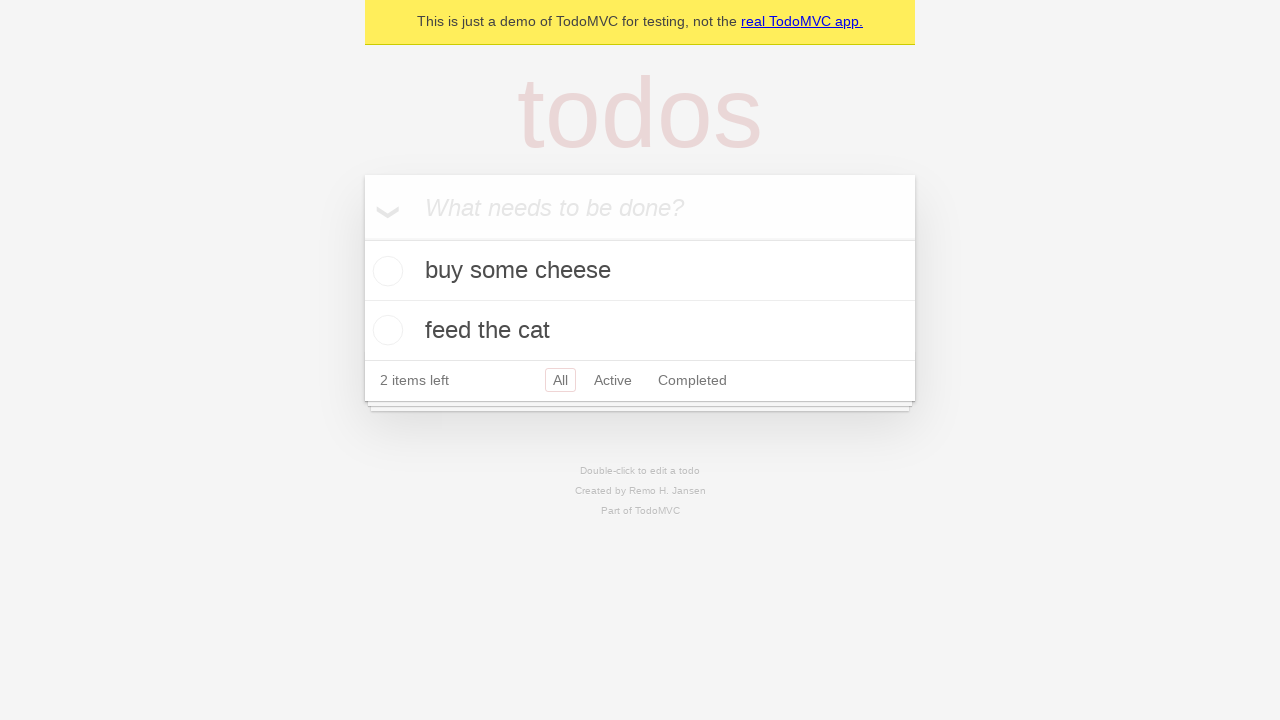

Filled todo input with 'book a doctors appointment' on internal:attr=[placeholder="What needs to be done?"i]
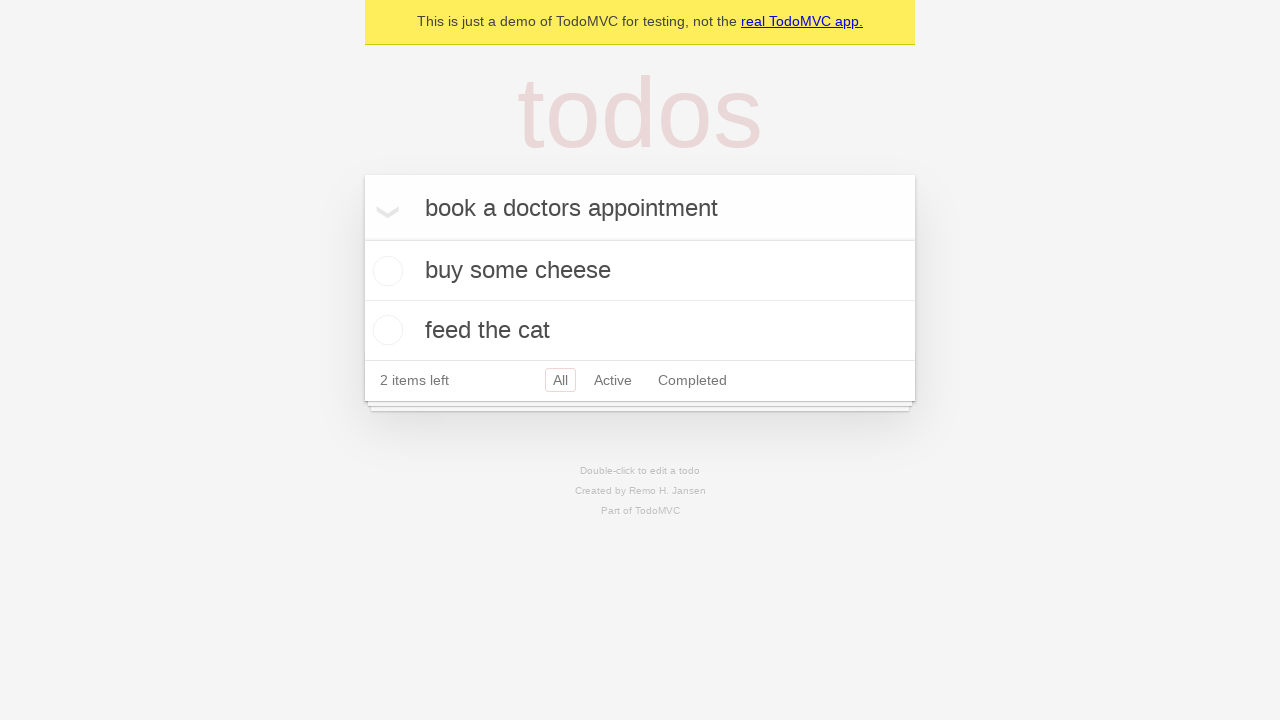

Pressed Enter to add third todo on internal:attr=[placeholder="What needs to be done?"i]
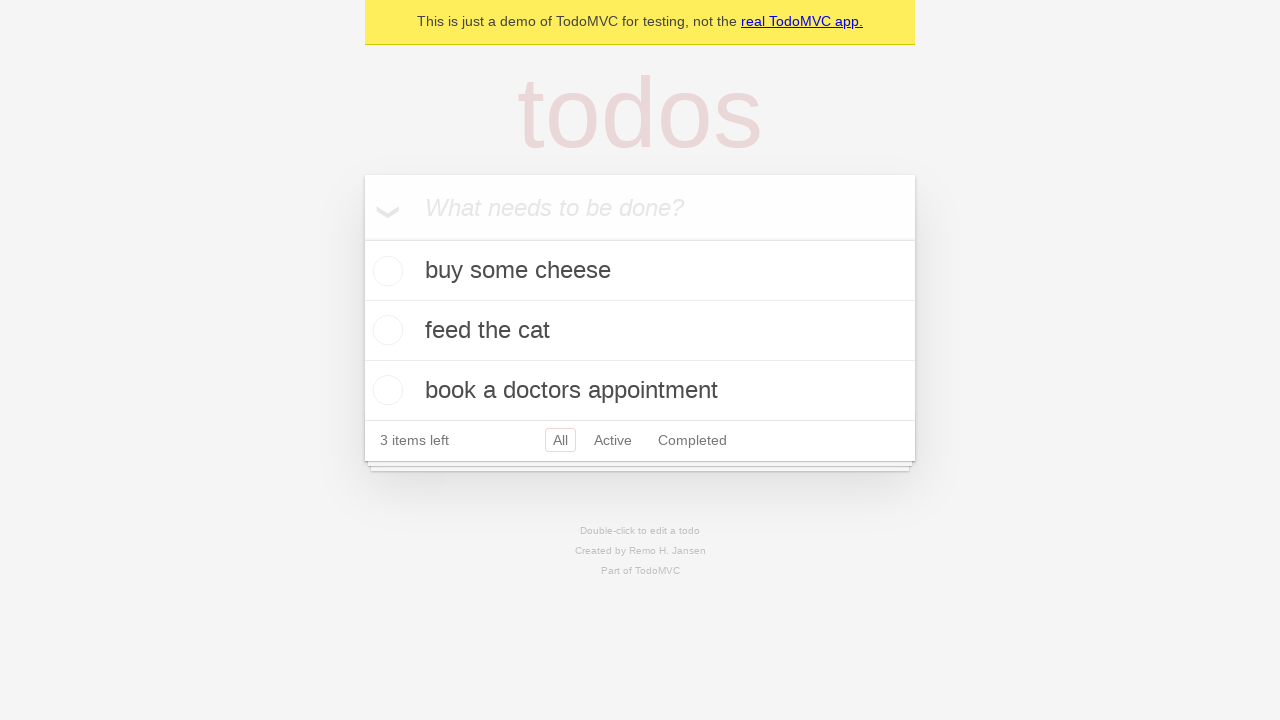

Checked the second todo item to mark it completed at (385, 330) on internal:testid=[data-testid="todo-item"s] >> nth=1 >> internal:role=checkbox
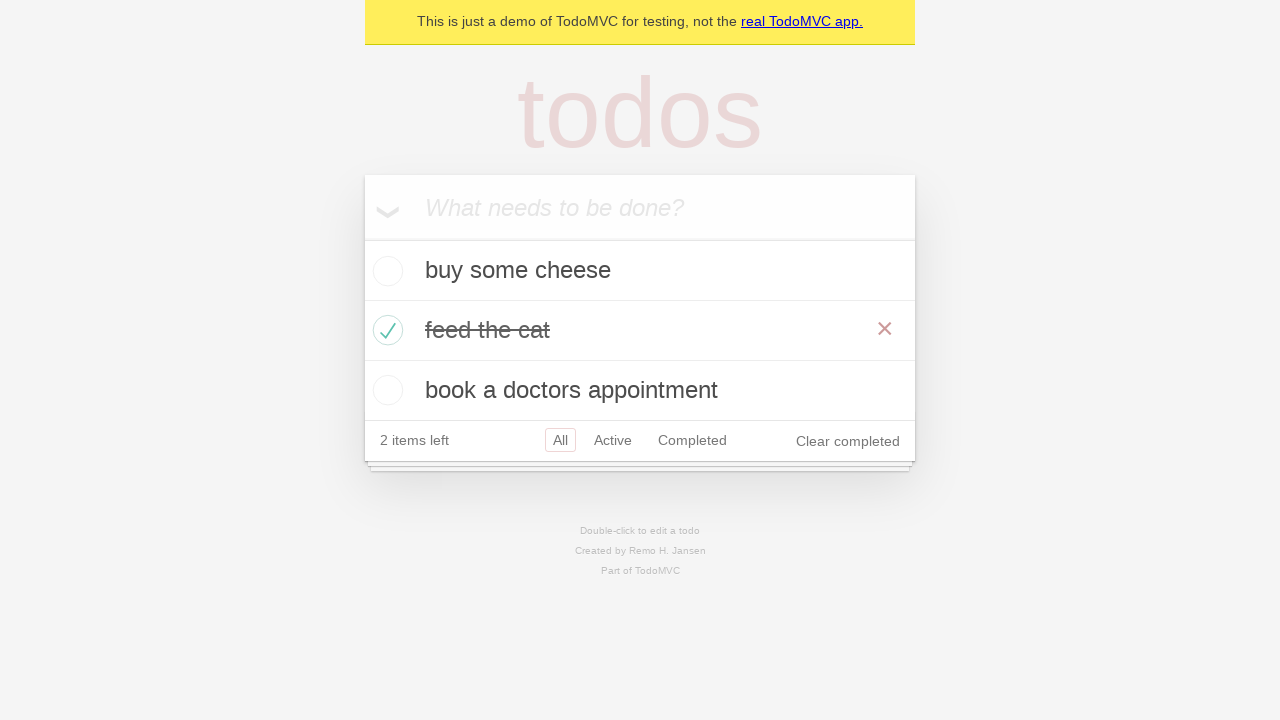

Clicked 'Clear completed' button to remove completed items at (848, 441) on internal:role=button[name="Clear completed"i]
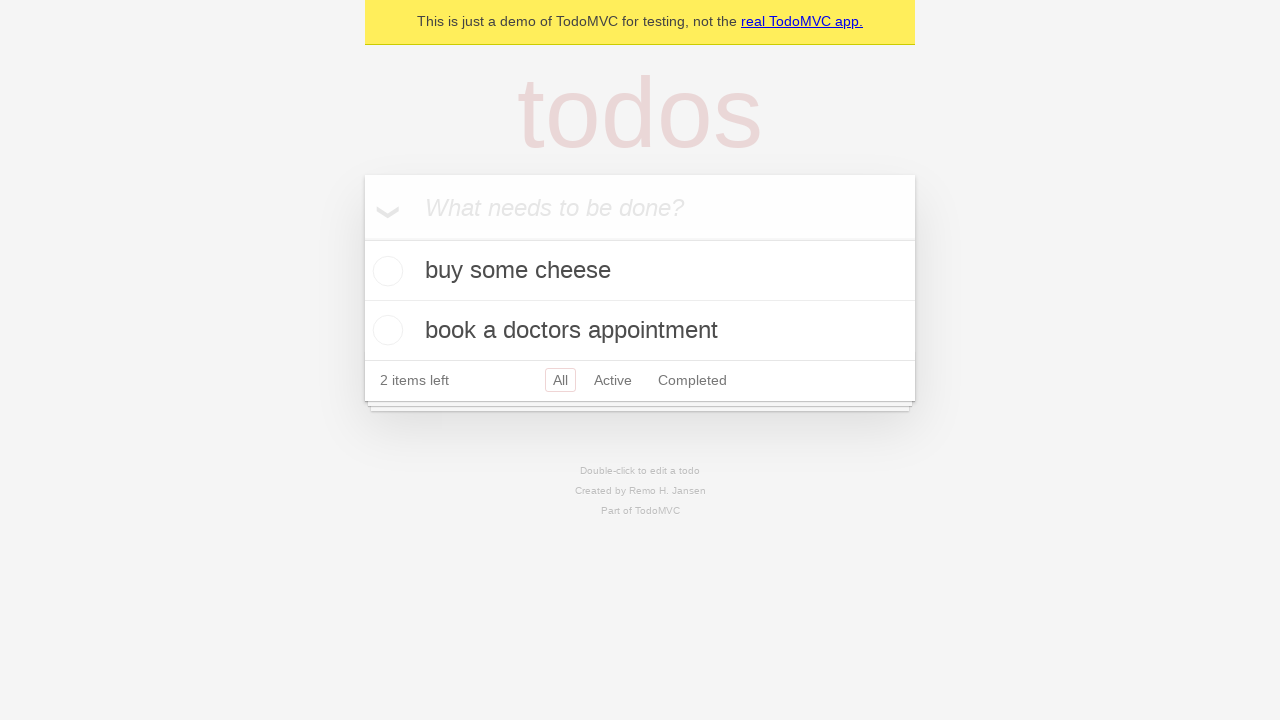

Waited for todo list to update after clearing completed items
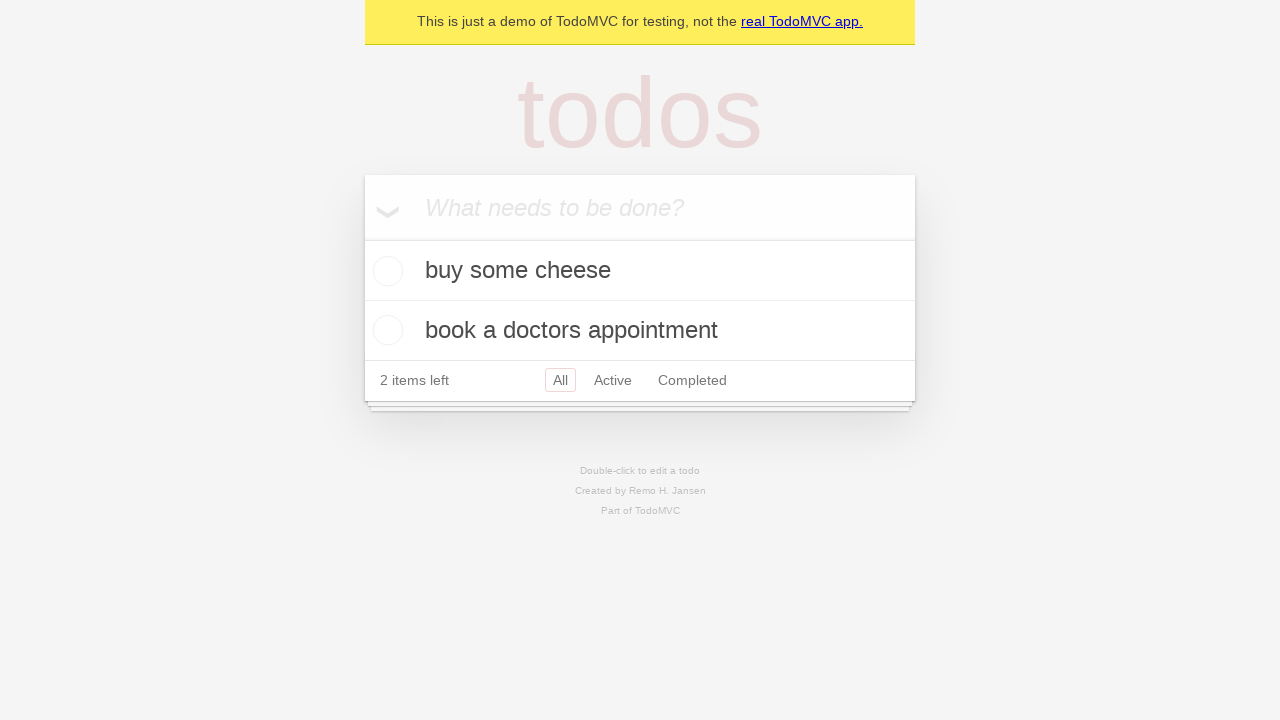

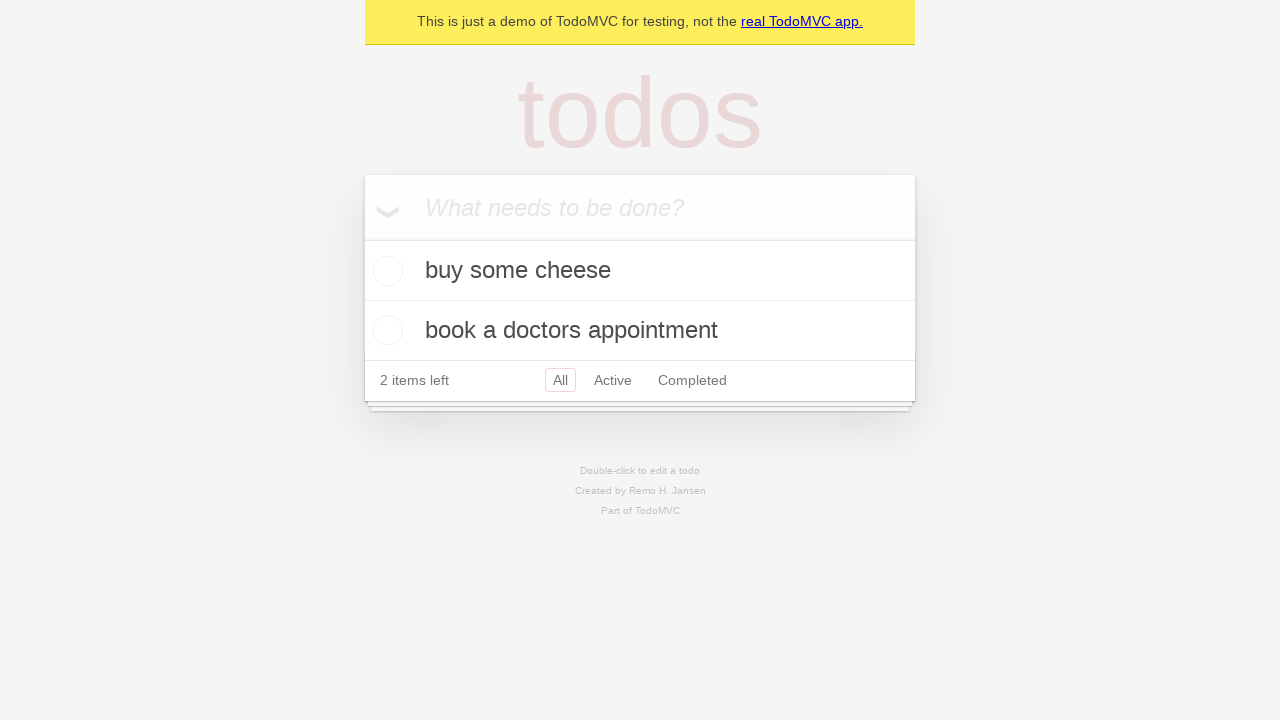